Tests the entry advertisement modal functionality by waiting for the modal to appear and then clicking the close button in the modal footer.

Starting URL: http://the-internet.herokuapp.com/entry_ad

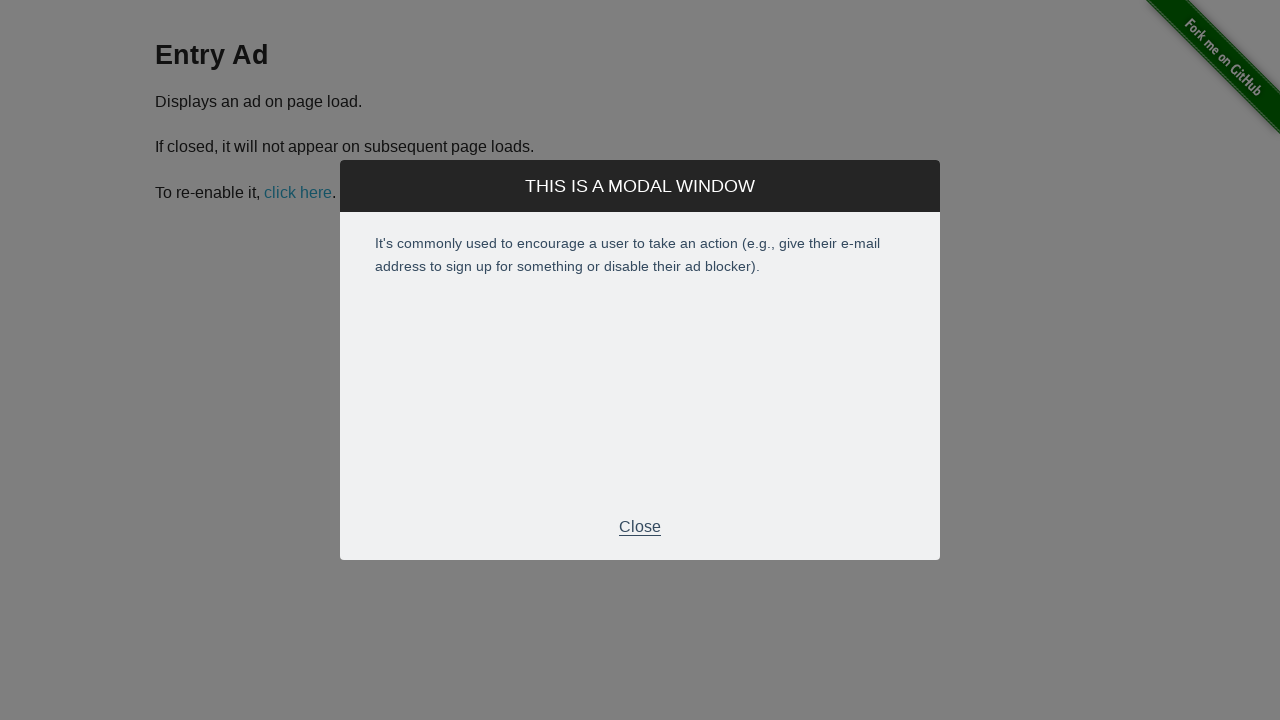

Entry advertisement modal appeared and became visible
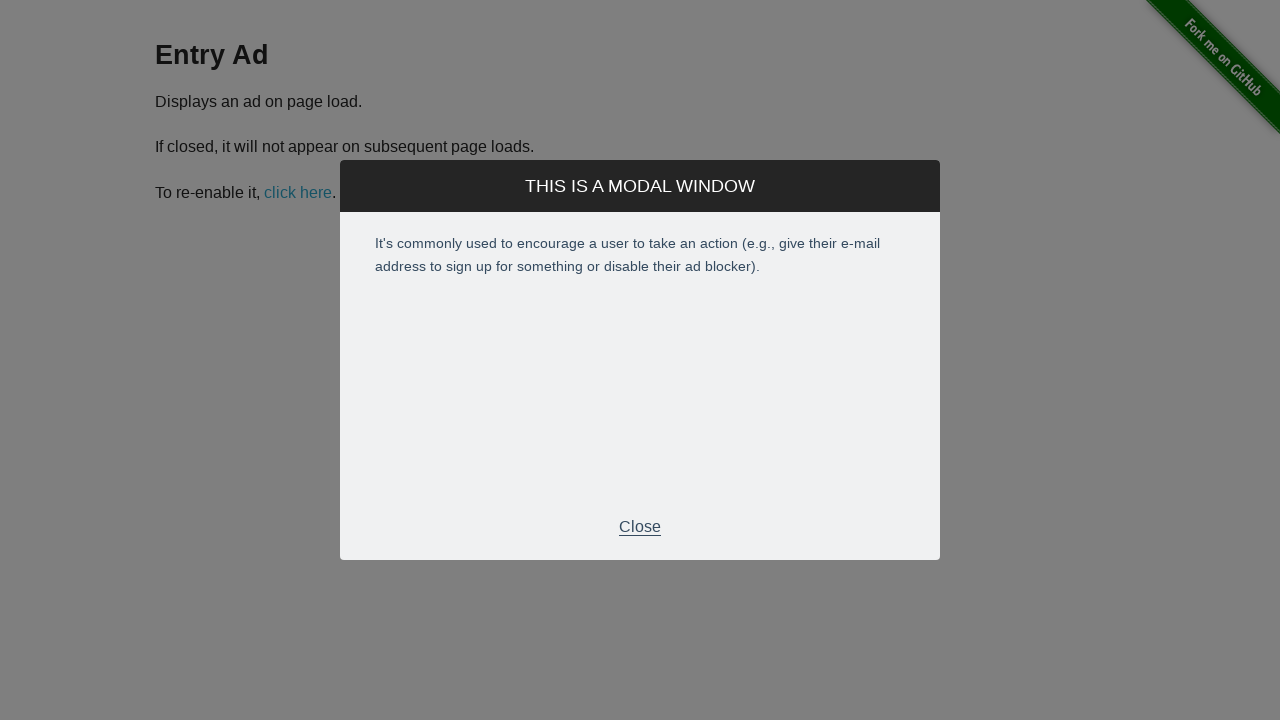

Clicked close button in modal footer to dismiss the modal at (640, 527) on .modal-footer
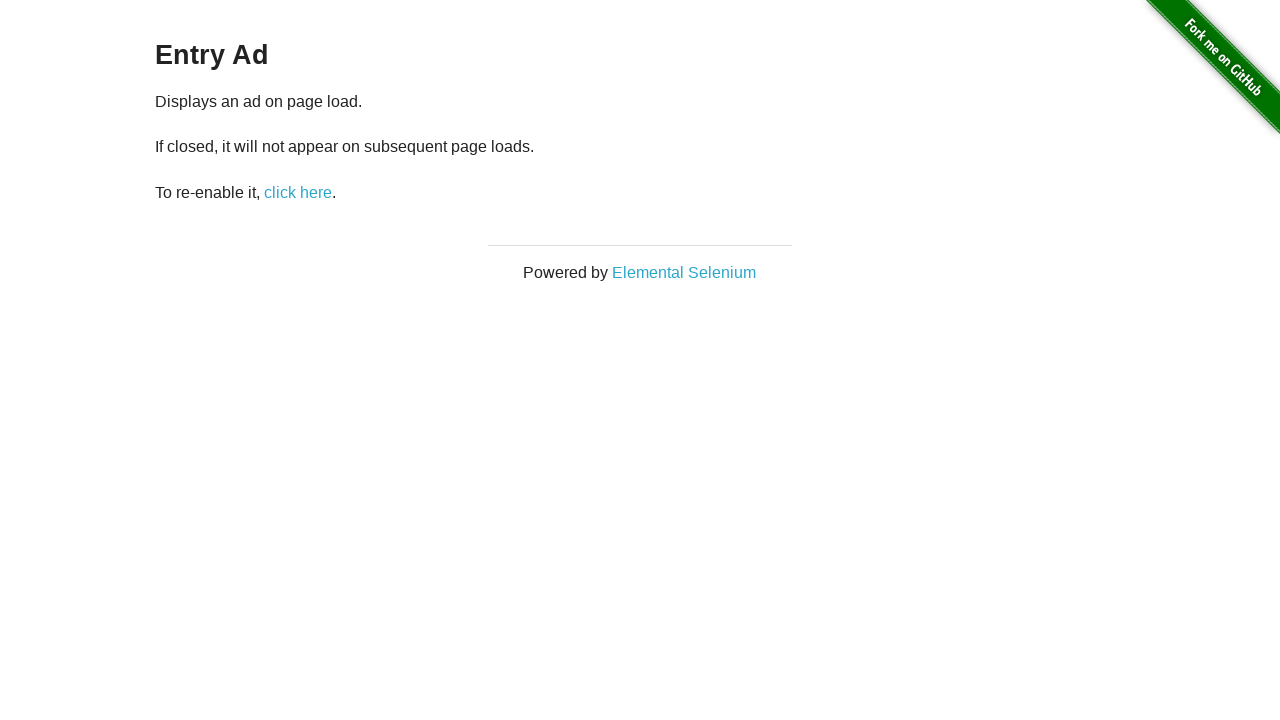

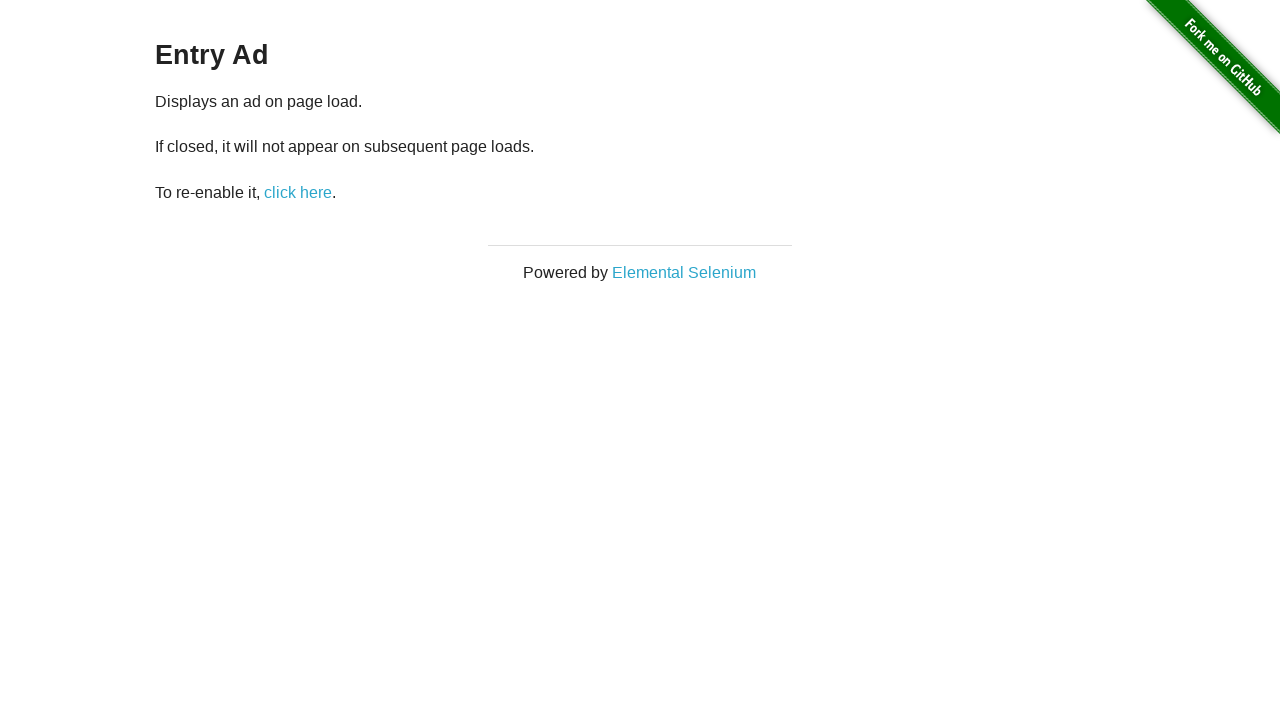